Tests the sort by popularity functionality on the shop page by selecting the popularity option from the sorting dropdown.

Starting URL: http://practice.automationtesting.in/

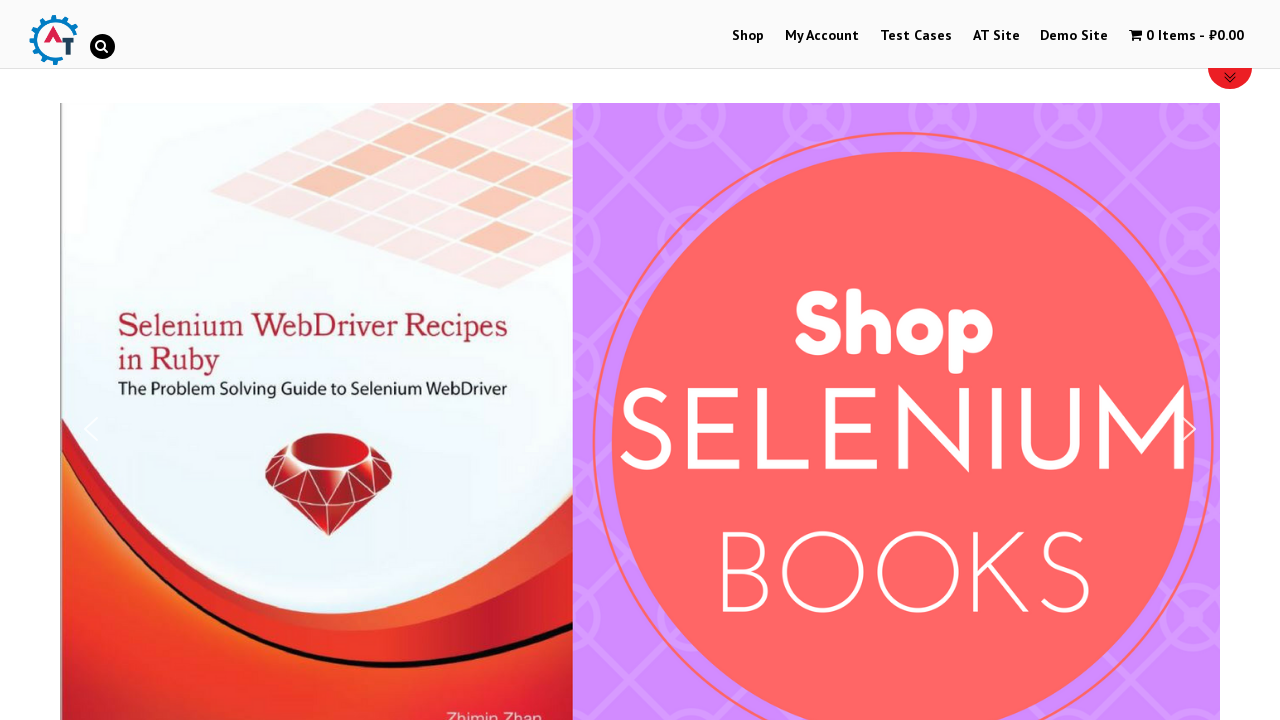

Clicked on Shop menu at (748, 36) on xpath=//li[@id='menu-item-40']/a
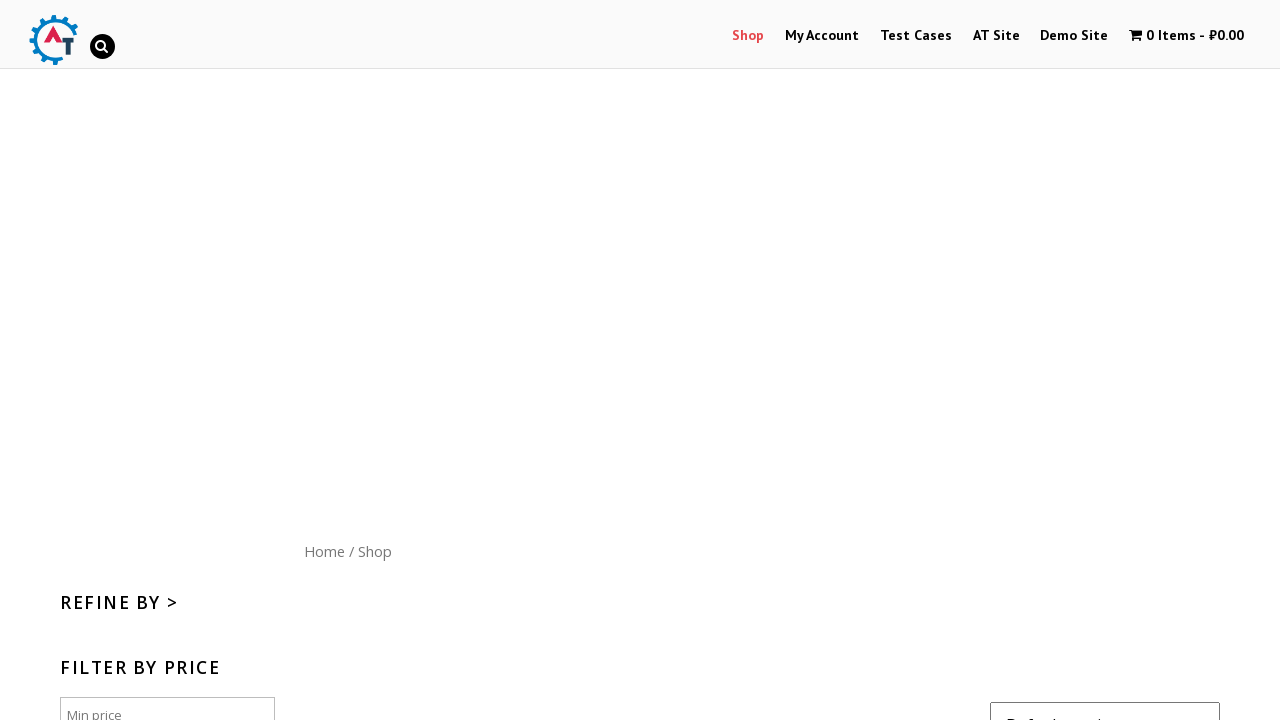

Shop page loaded with sorting dropdown visible
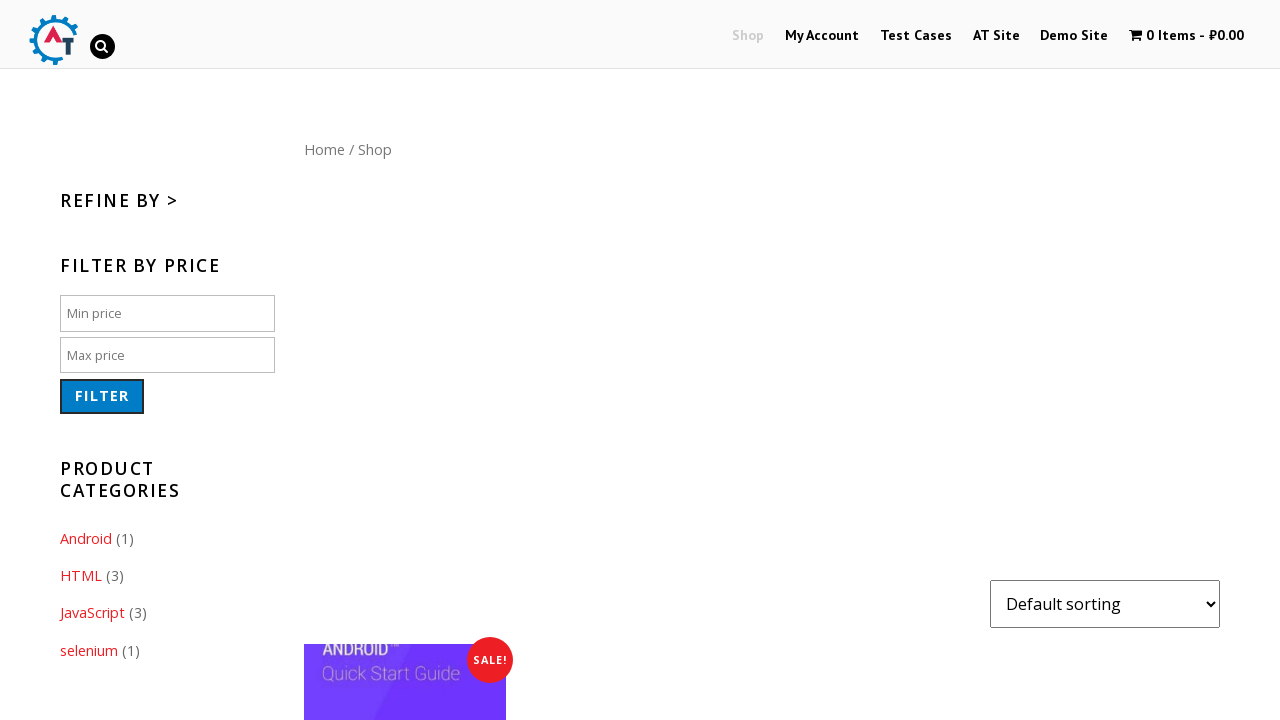

Selected 'popularity' option from sorting dropdown on #content form select
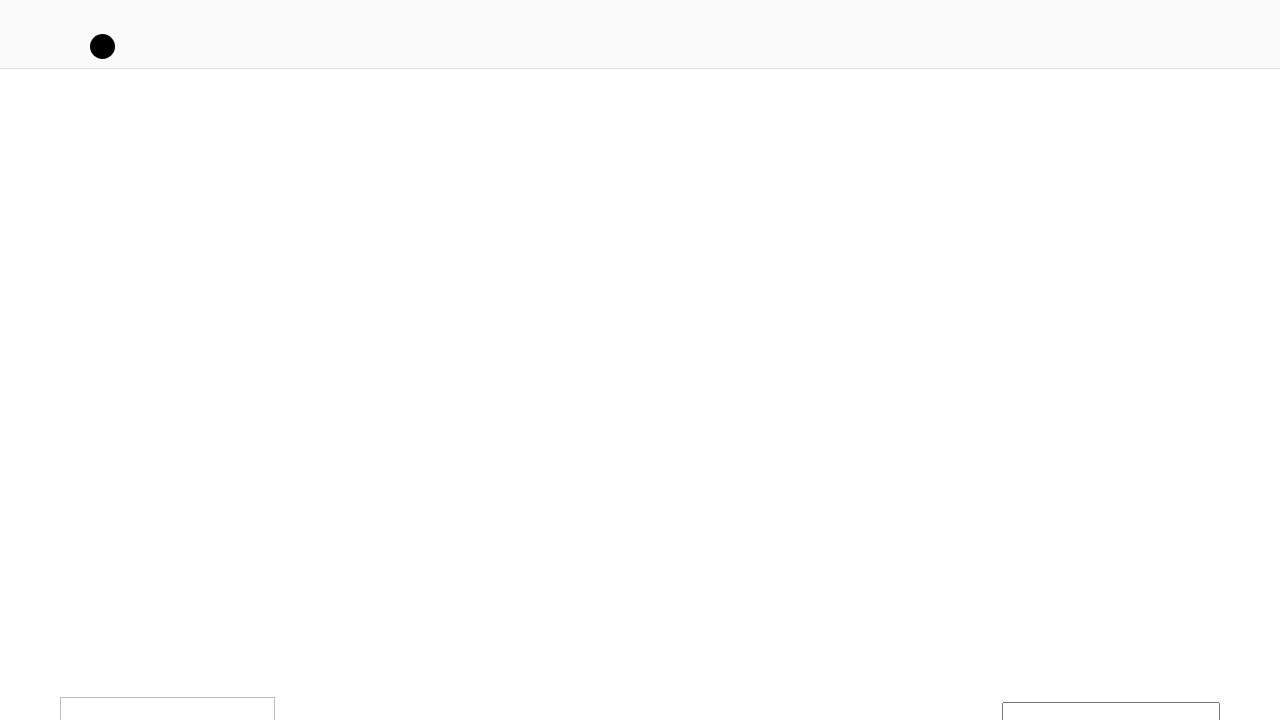

Products reloaded and sorted by popularity
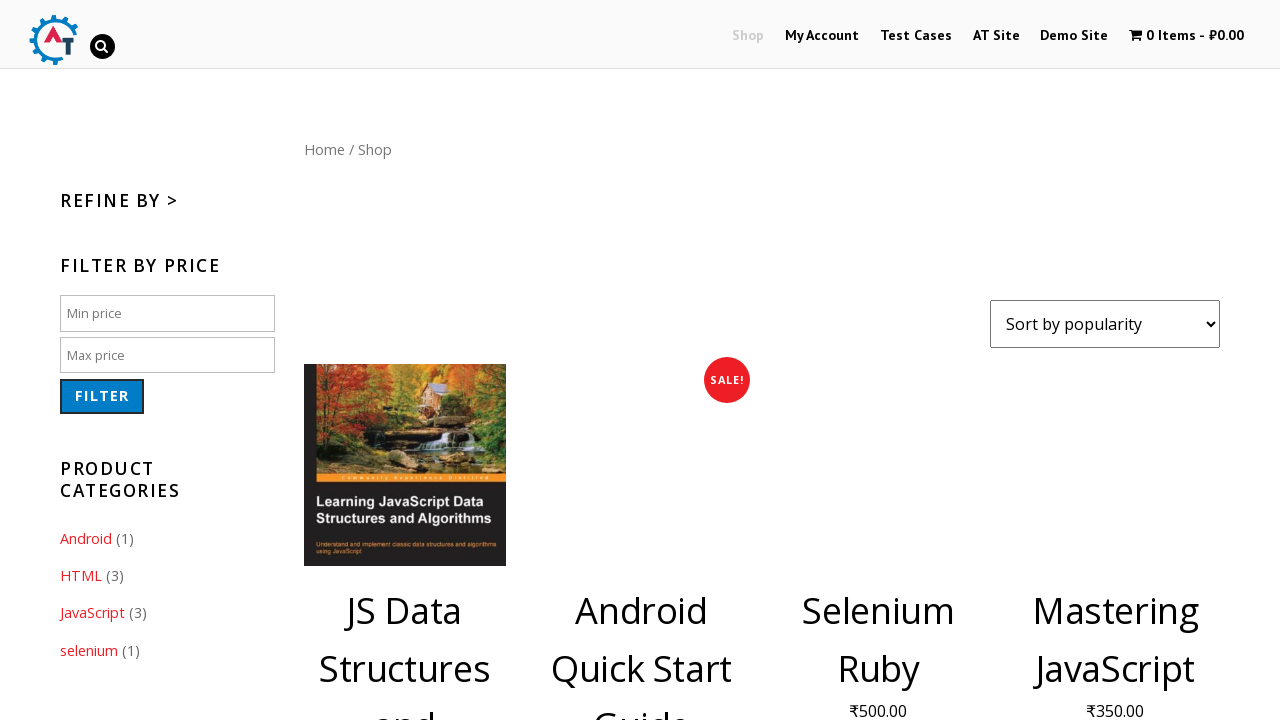

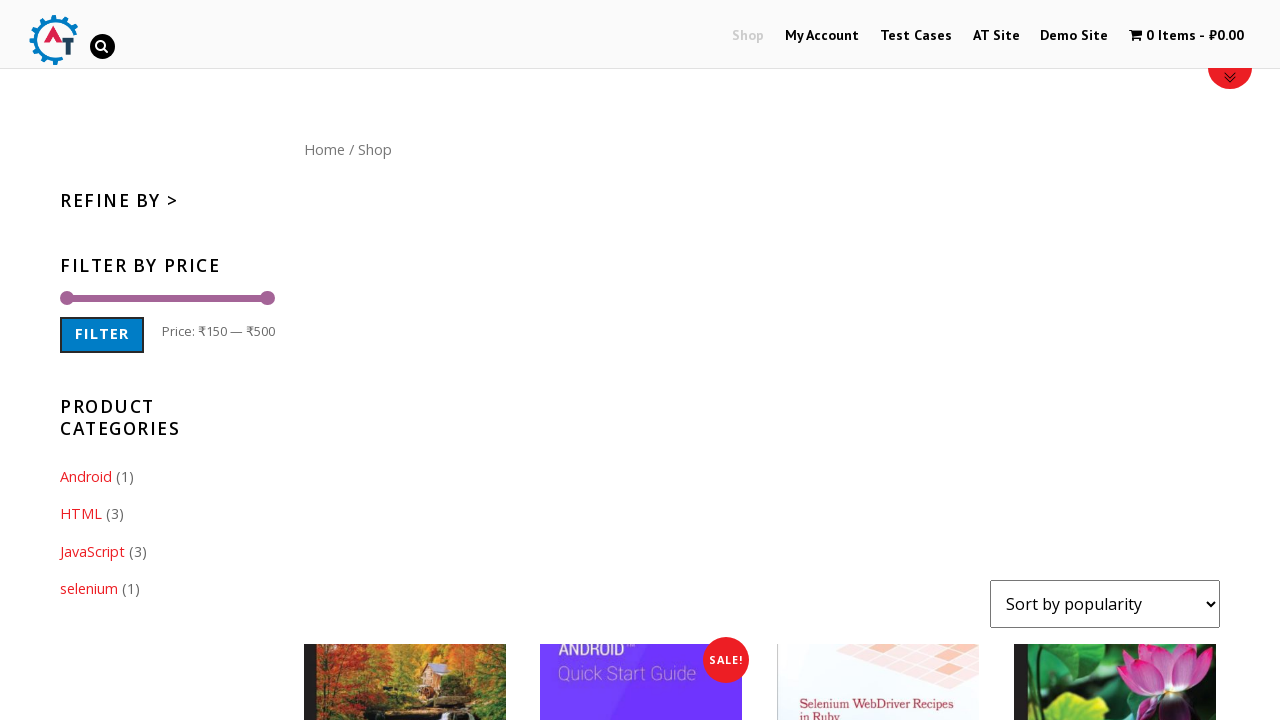